Tests the Playwright homepage by verifying the page title contains "Playwright", checking the Get Started link has the correct href attribute, clicking it, and verifying navigation to the intro page.

Starting URL: https://playwright.dev

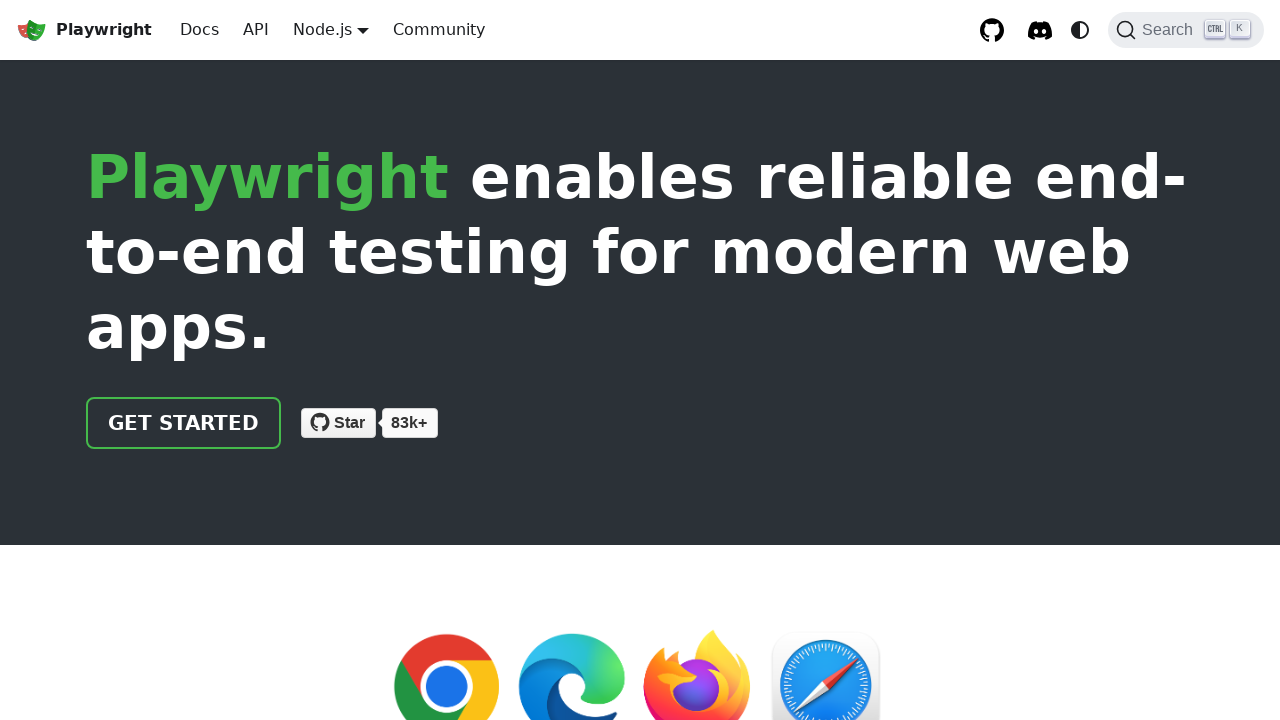

Verified page title contains 'Playwright'
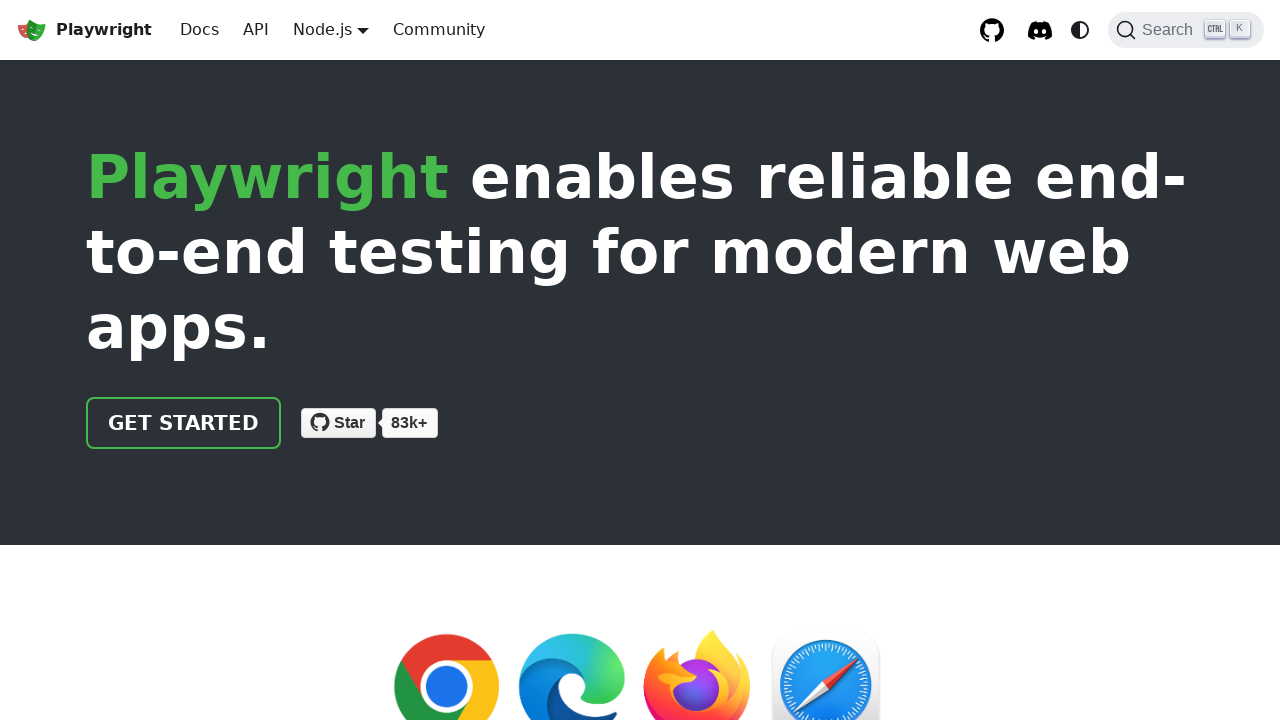

Created locator for Get Started link
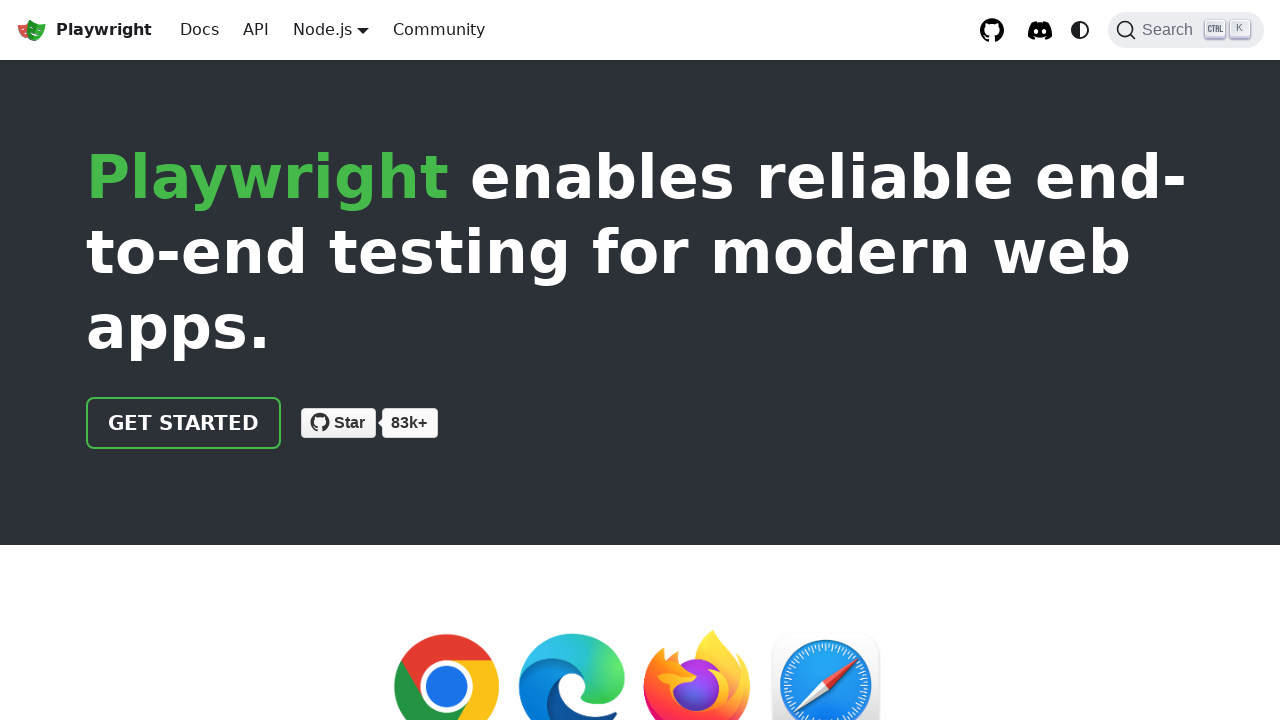

Verified Get Started link has href attribute '/docs/intro'
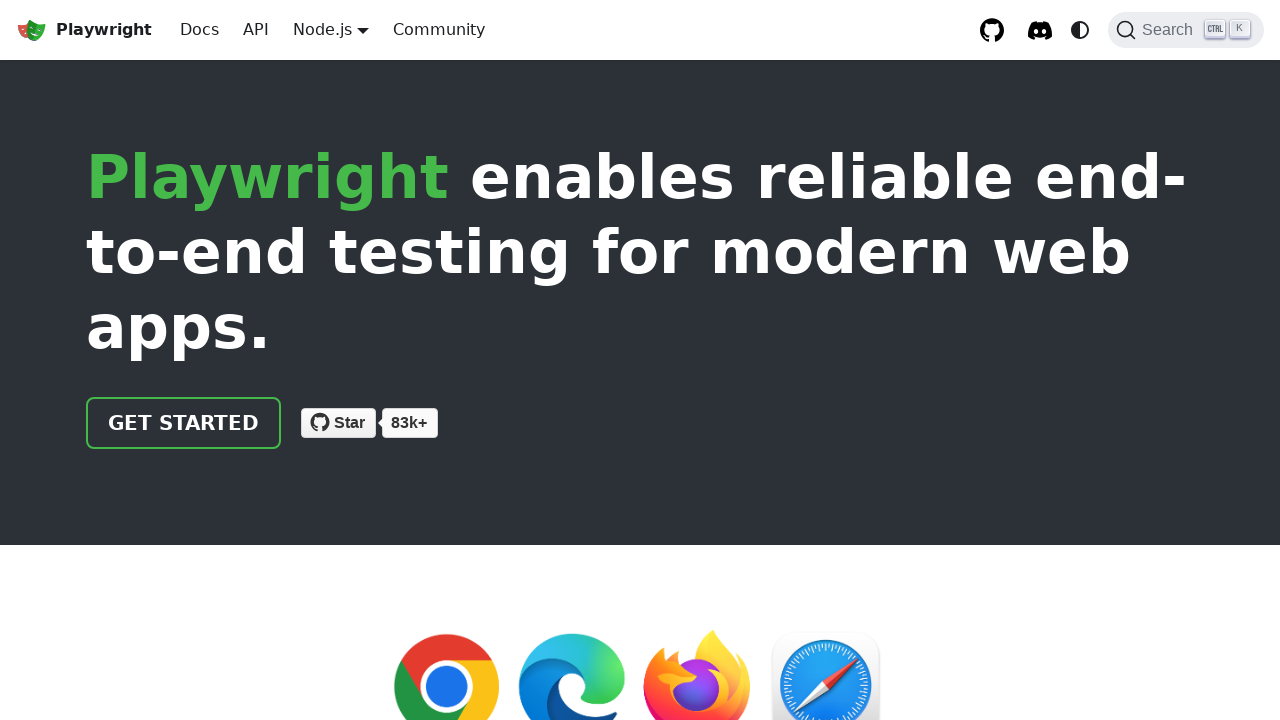

Clicked the Get Started link at (184, 423) on text=Get Started
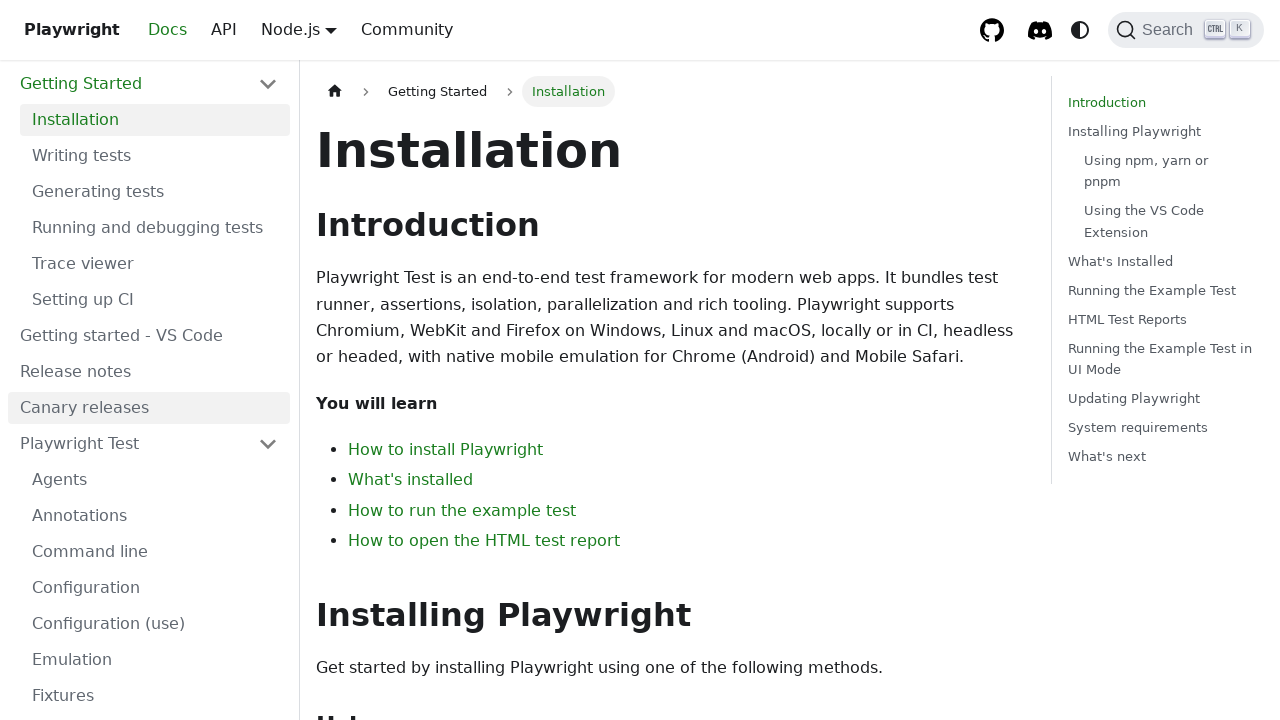

Verified navigation to intro page - URL contains 'intro'
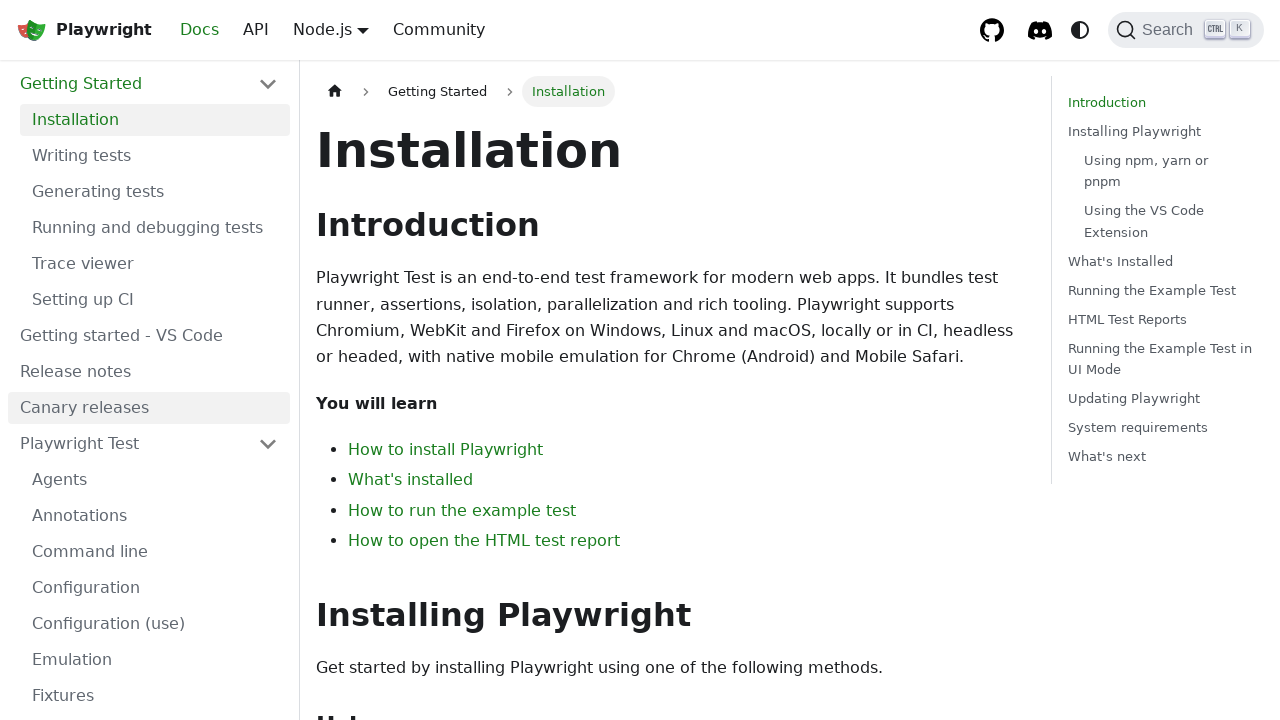

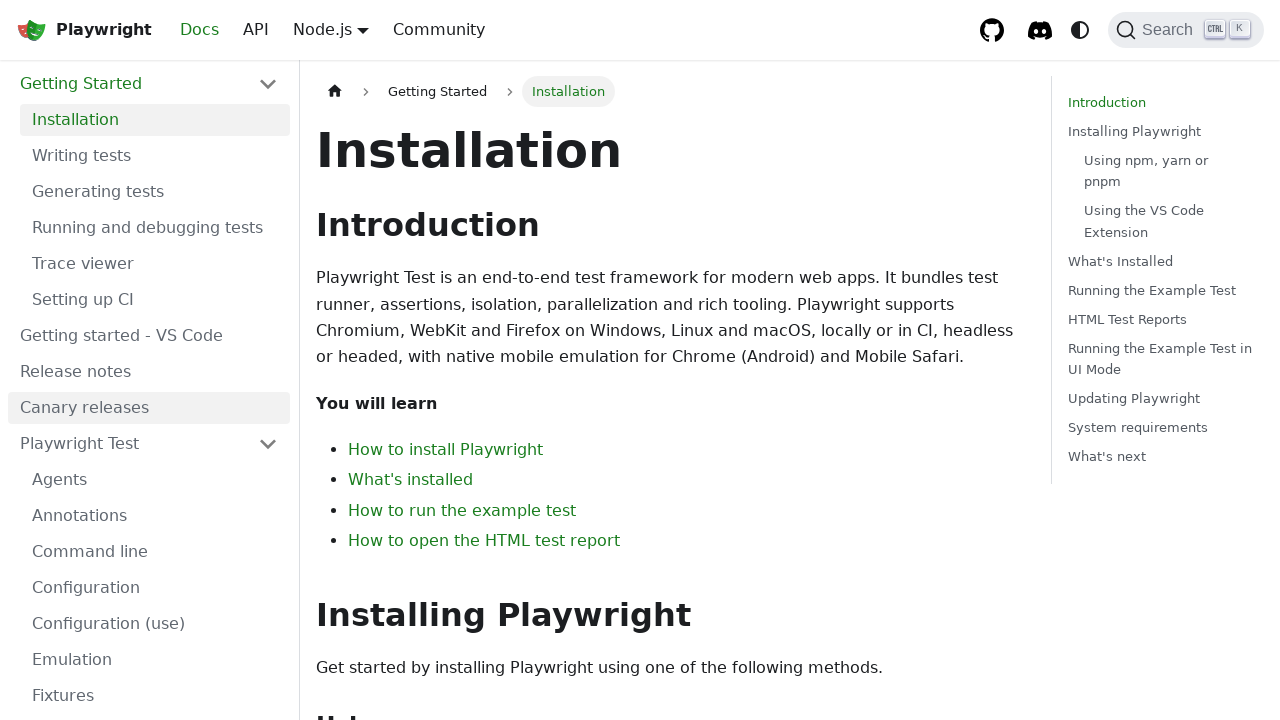